Tests calendar date picker functionality by navigating to a specific date (June 15, 2025) and selecting it

Starting URL: https://www.hyrtutorials.com/p/calendar-practice.html

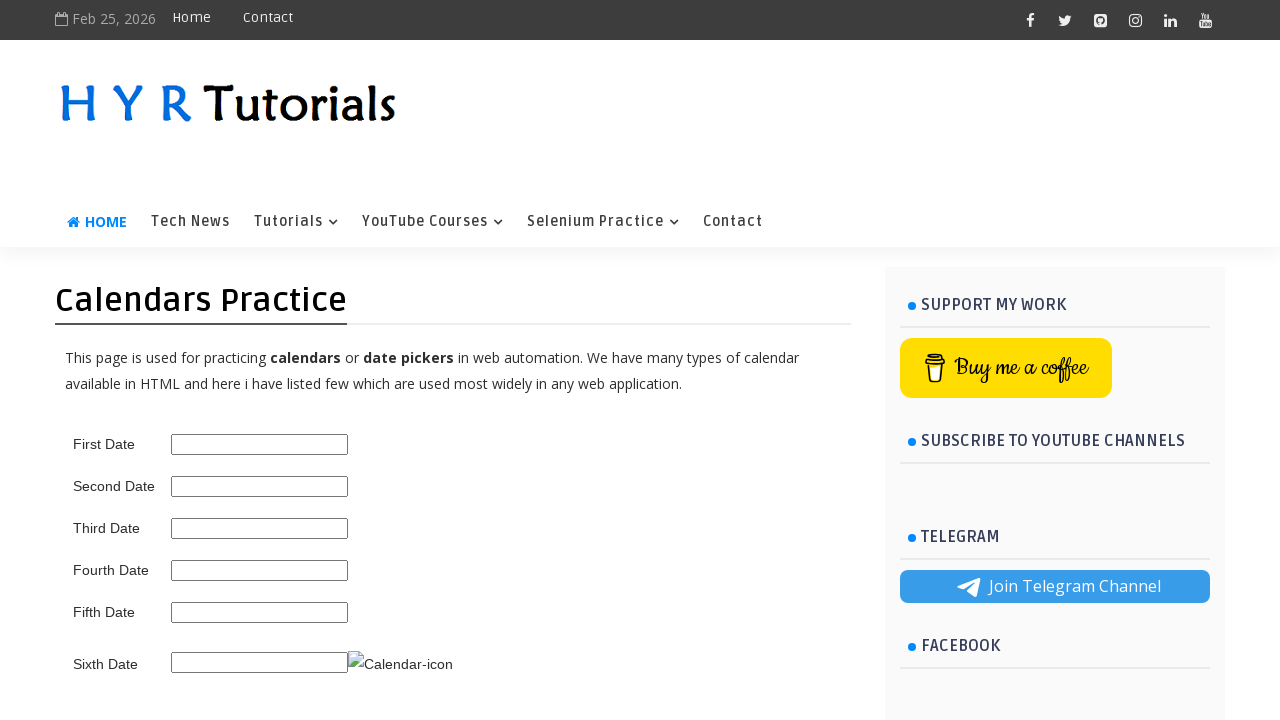

Clicked on date picker to open calendar at (260, 444) on #first_date_picker
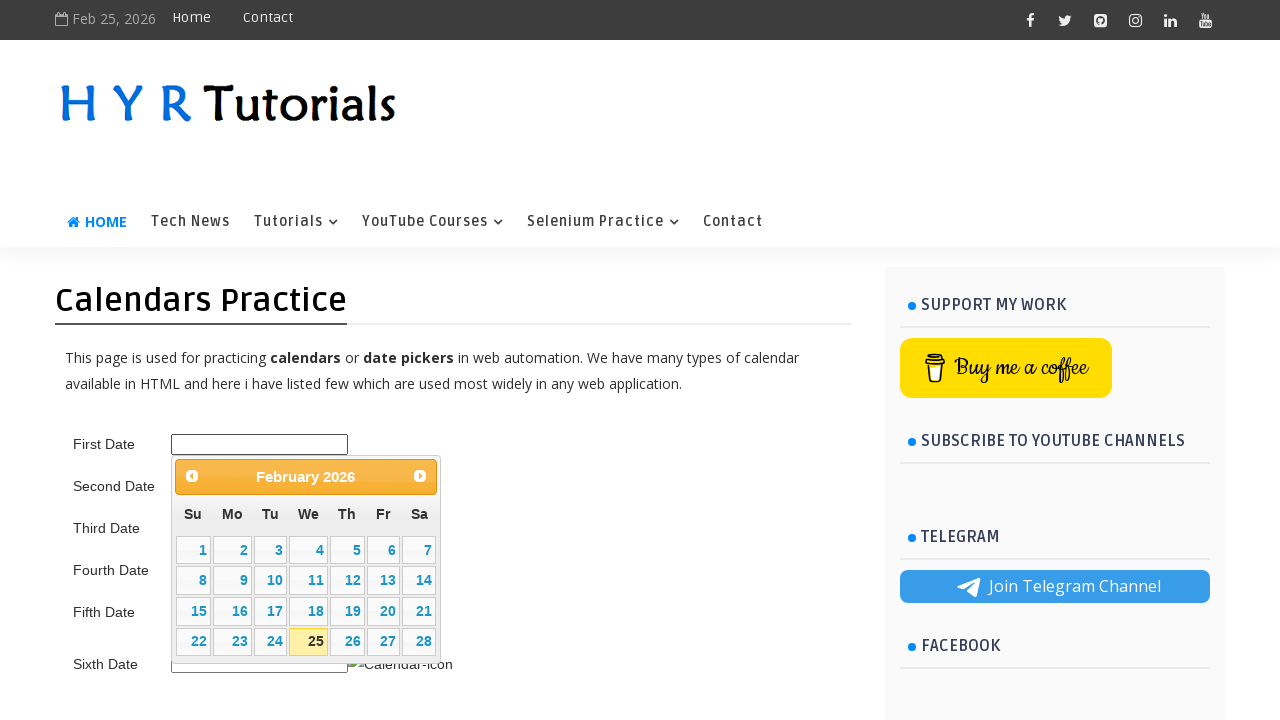

Retrieved current displayed month/year from calendar
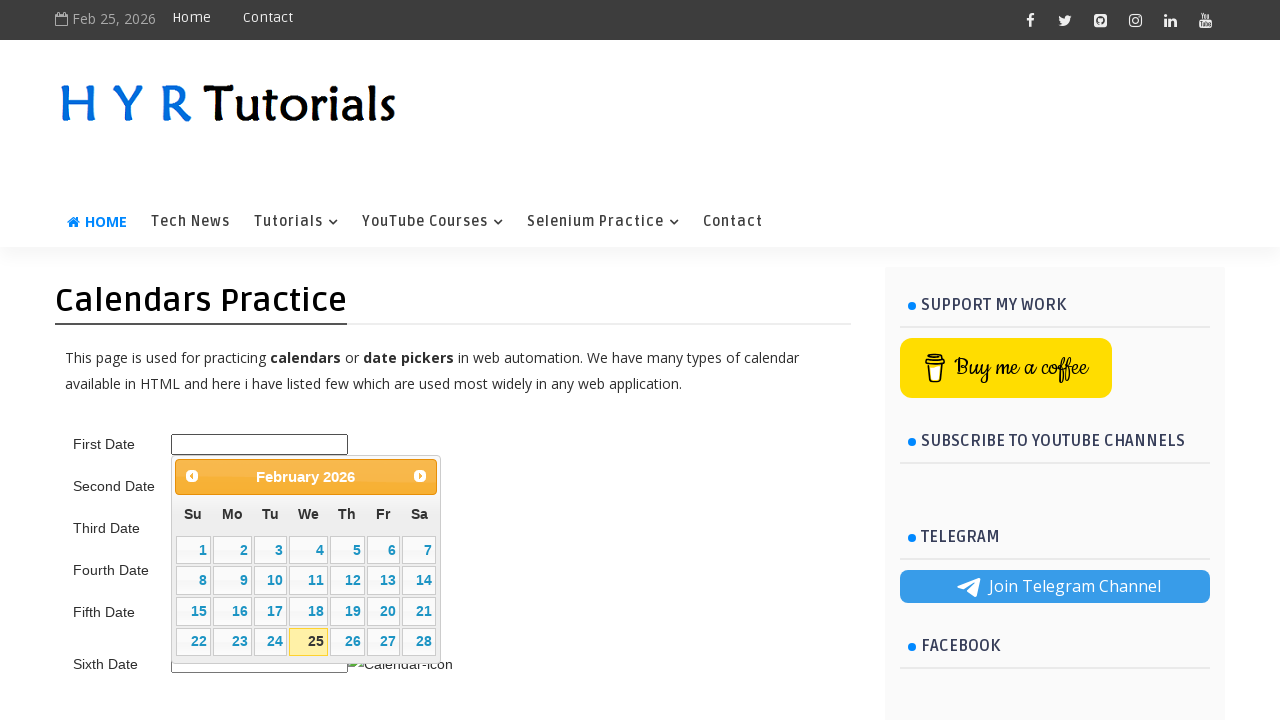

Clicked previous month button to go back in calendar at (192, 476) on .ui-datepicker-prev
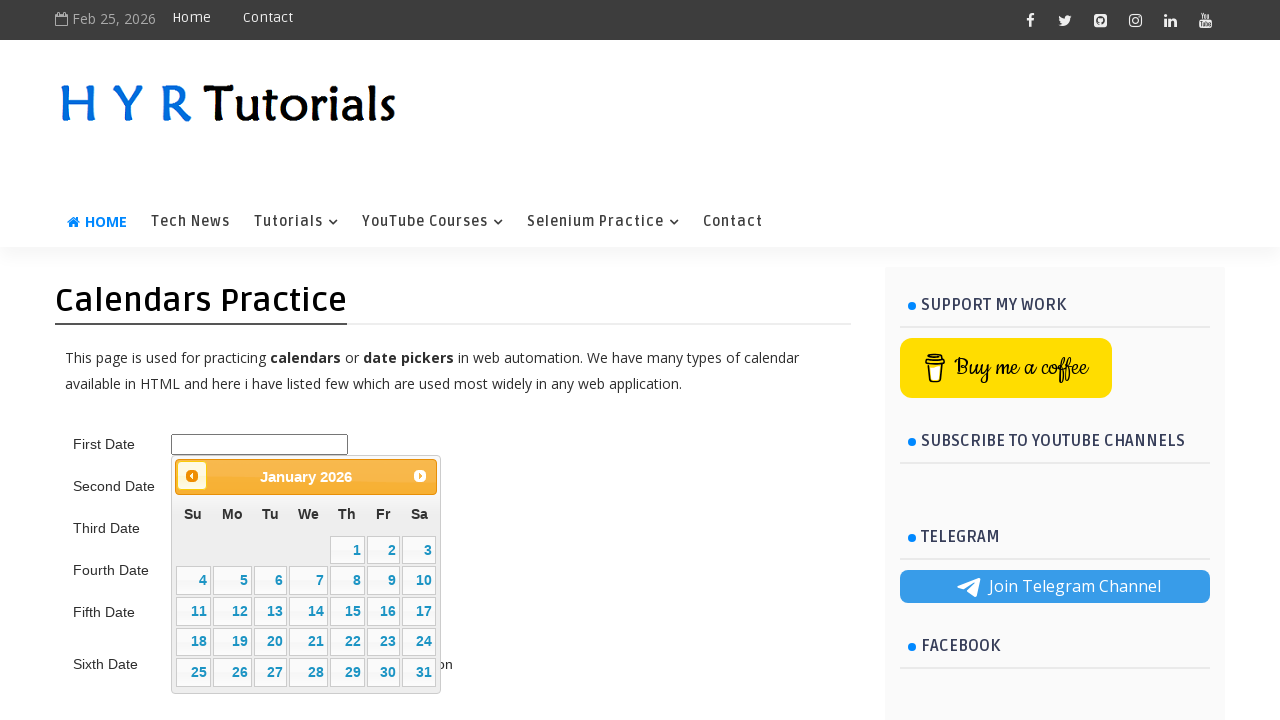

Clicked previous month button to go back in calendar at (192, 476) on .ui-datepicker-prev
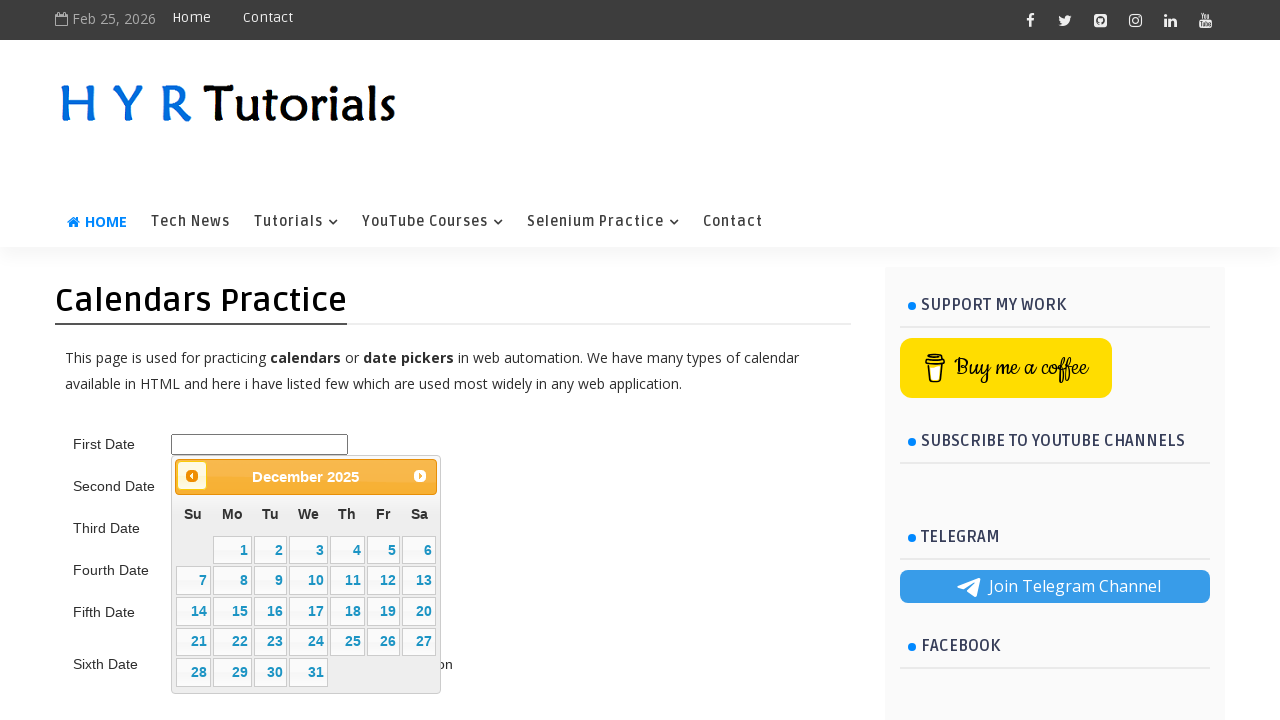

Clicked previous month button to go back in calendar at (192, 476) on .ui-datepicker-prev
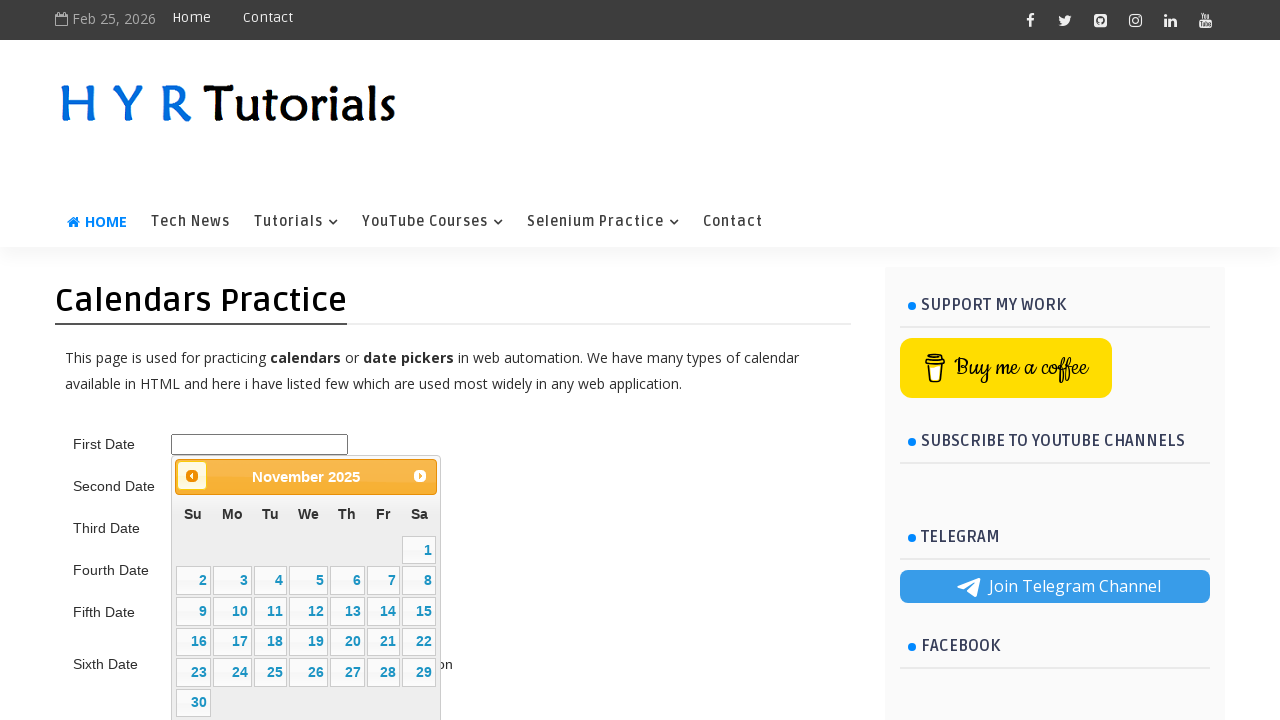

Clicked previous month button to go back in calendar at (192, 476) on .ui-datepicker-prev
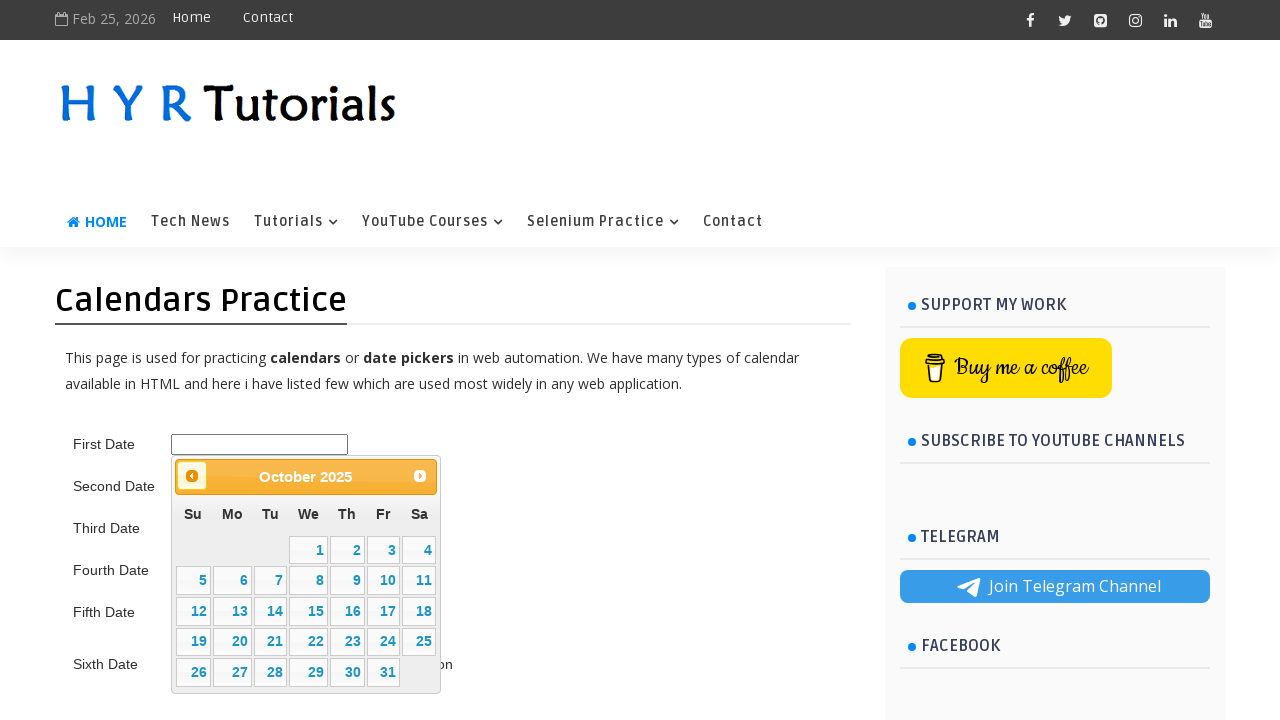

Clicked previous month button to go back in calendar at (192, 476) on .ui-datepicker-prev
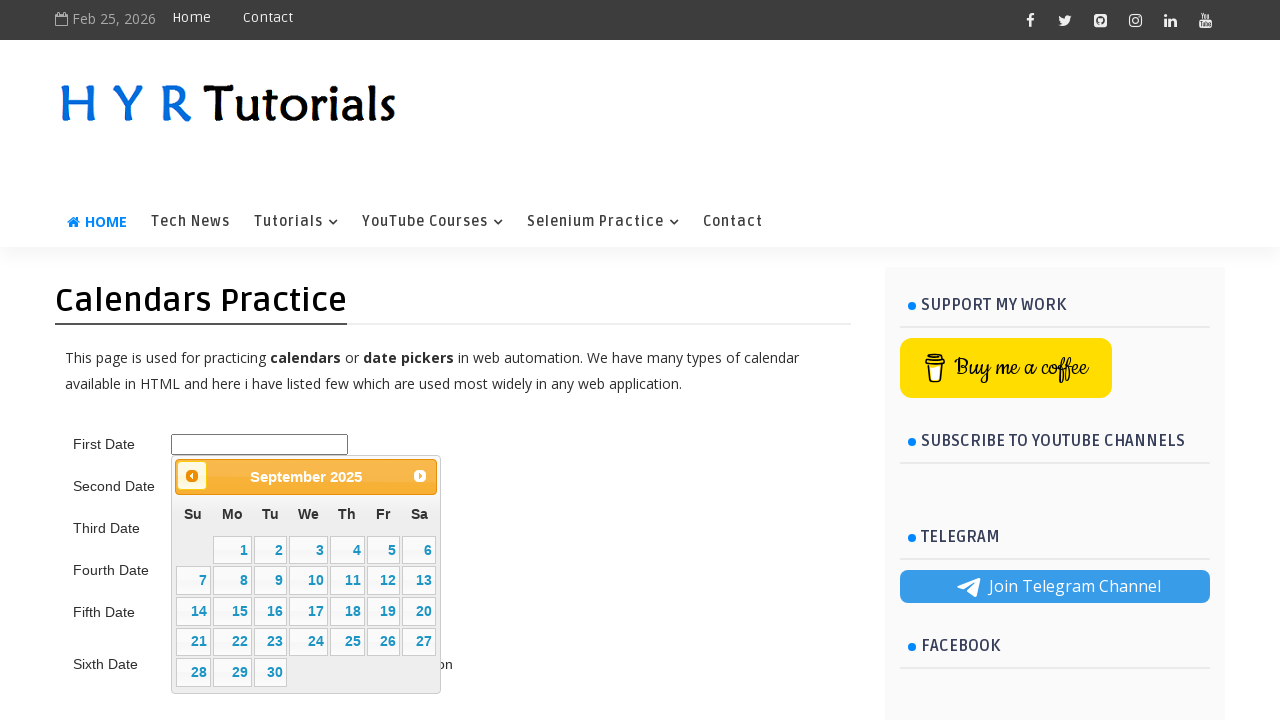

Clicked previous month button to go back in calendar at (192, 476) on .ui-datepicker-prev
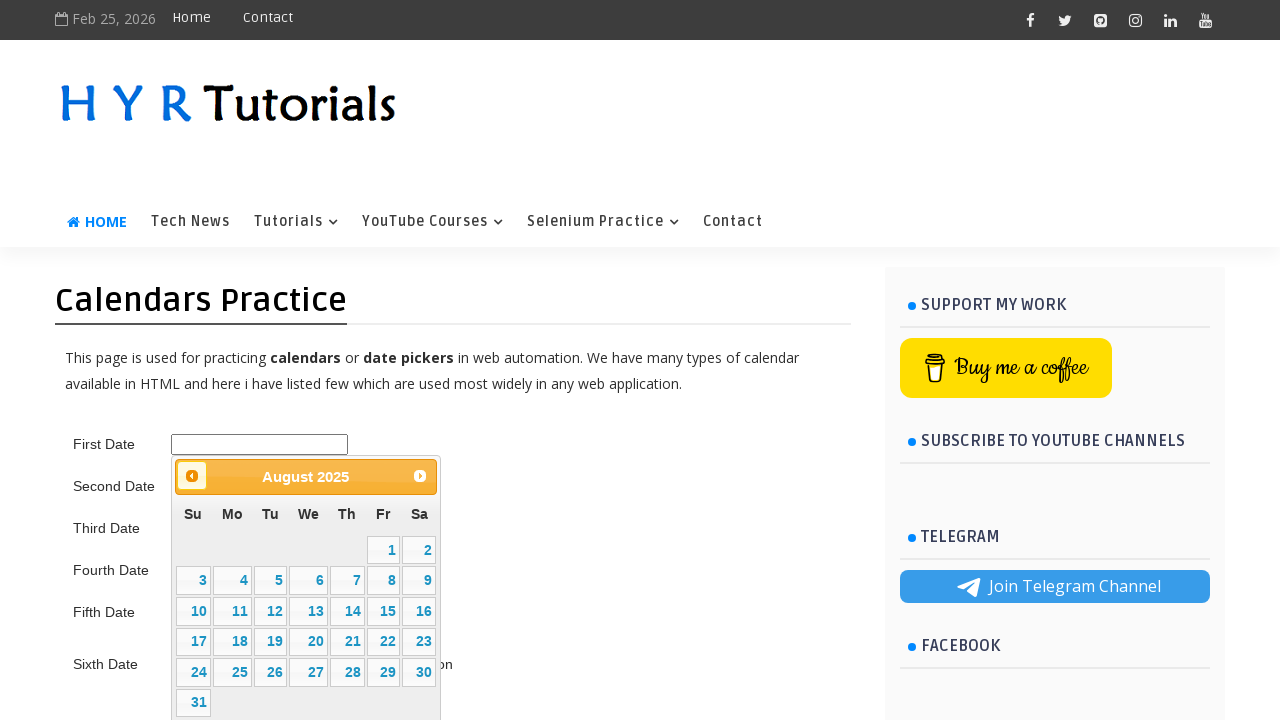

Clicked previous month button to go back in calendar at (192, 476) on .ui-datepicker-prev
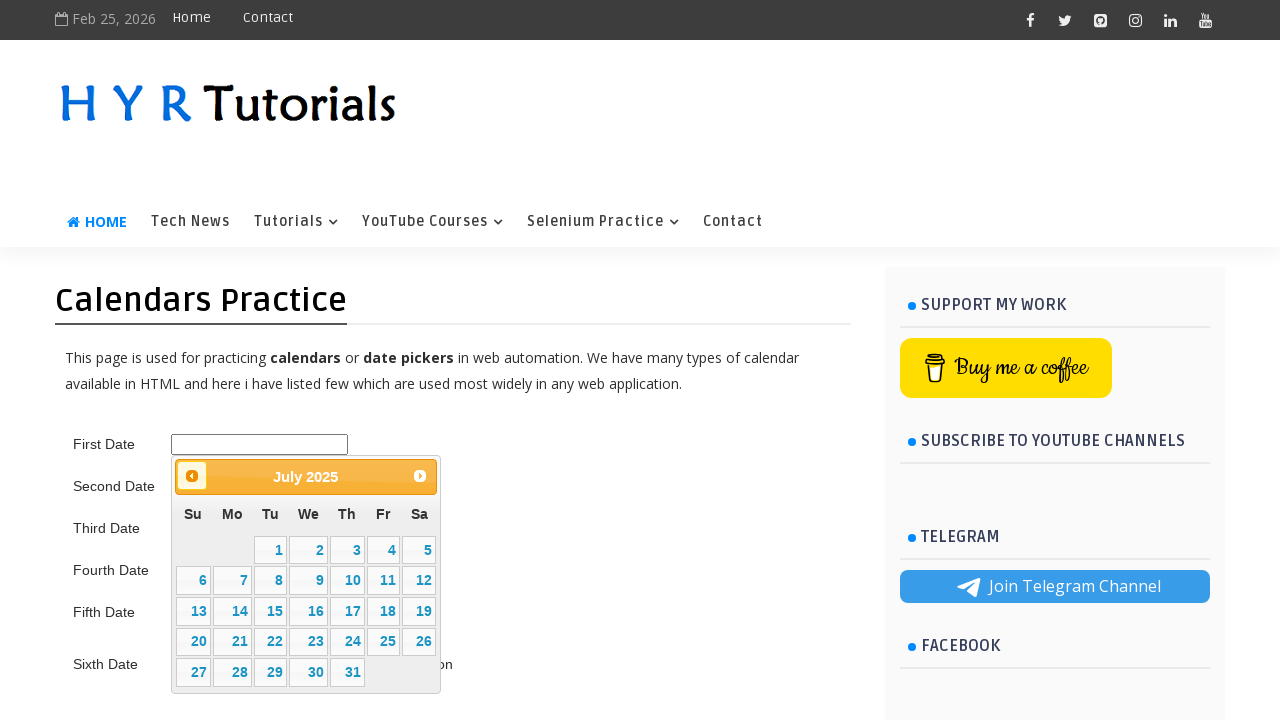

Clicked previous month button to go back in calendar at (192, 476) on .ui-datepicker-prev
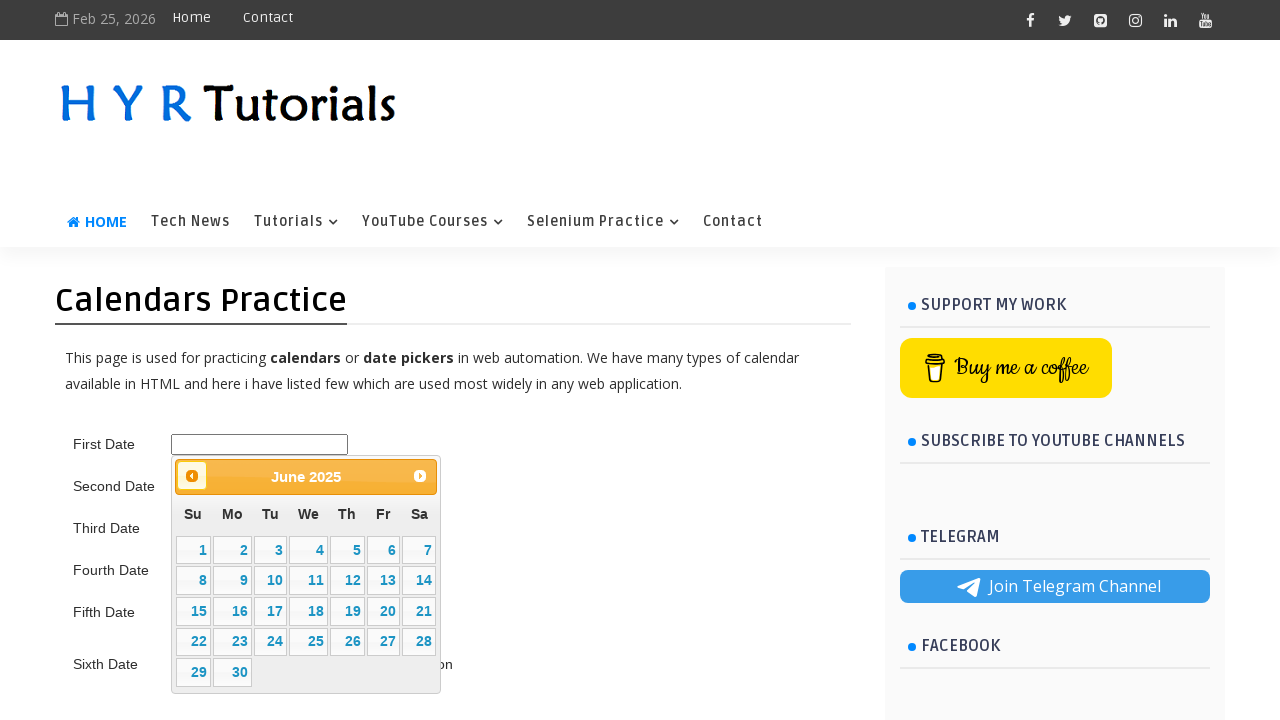

Clicked on June 15 to select the target date at (193, 611) on //table[@class='ui-datepicker-calendar']//td[not(contains(@class,'ui-datepicker-
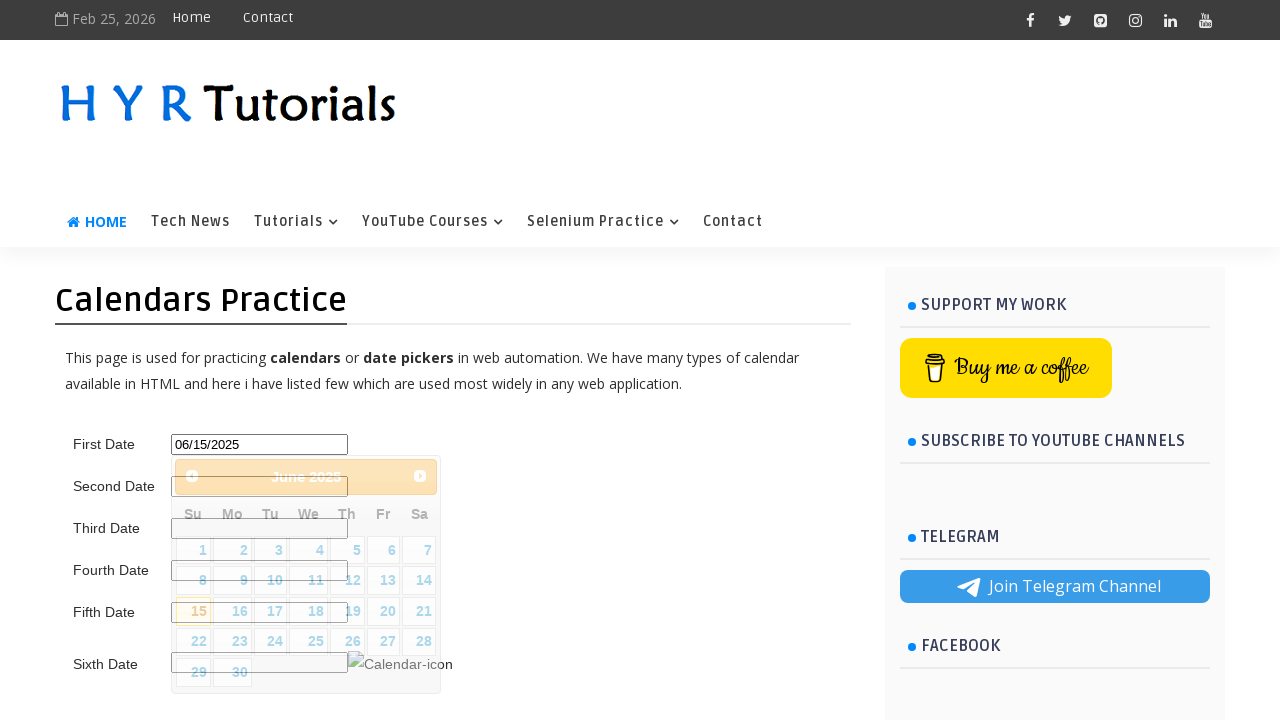

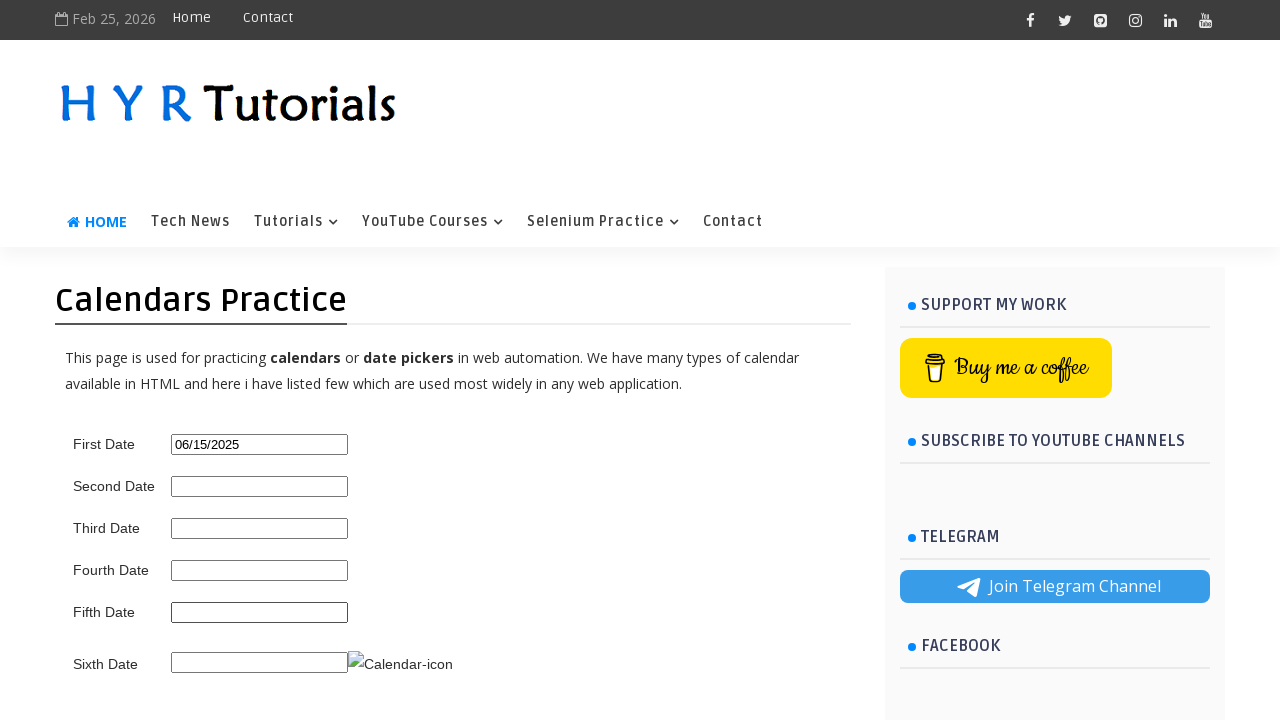